Tests that clicking the order button and then the logo redirects back to the home page URL

Starting URL: https://qa-scooter.praktikum-services.ru/

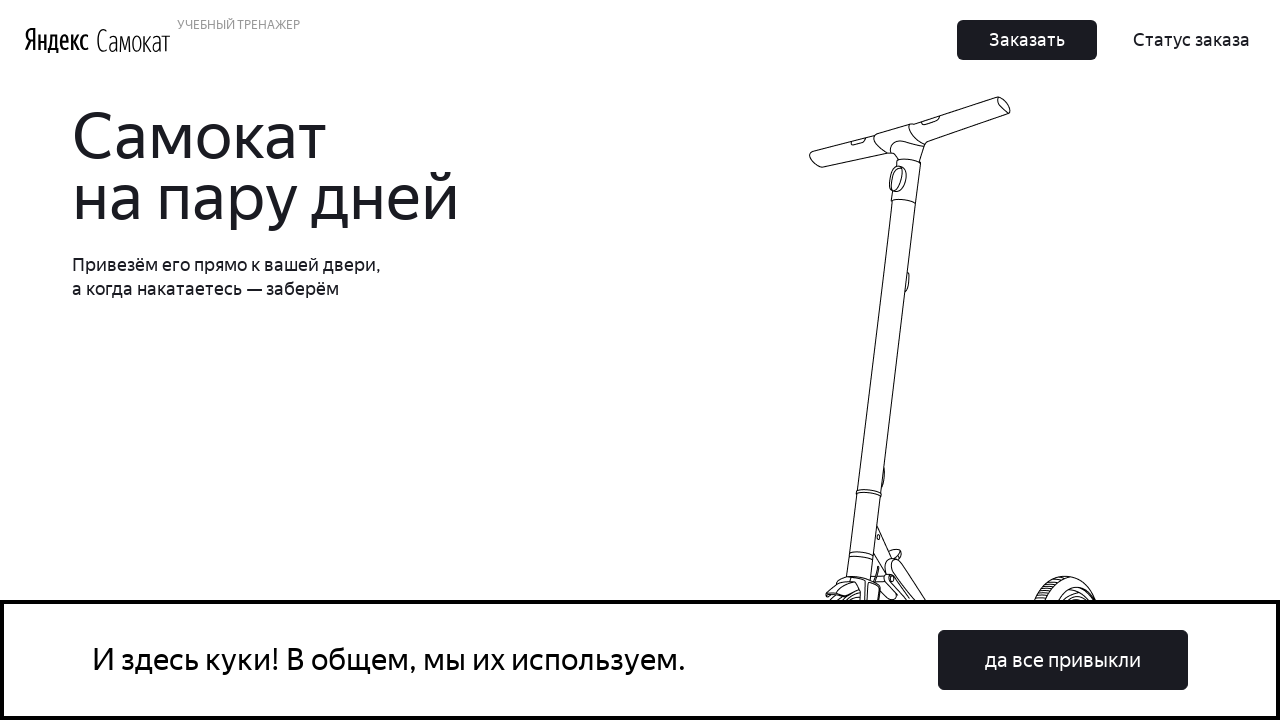

Clicked the order button at the top of the page at (1027, 40) on button:has-text('Заказать'), .Header_Nav__AGCXC button, header button
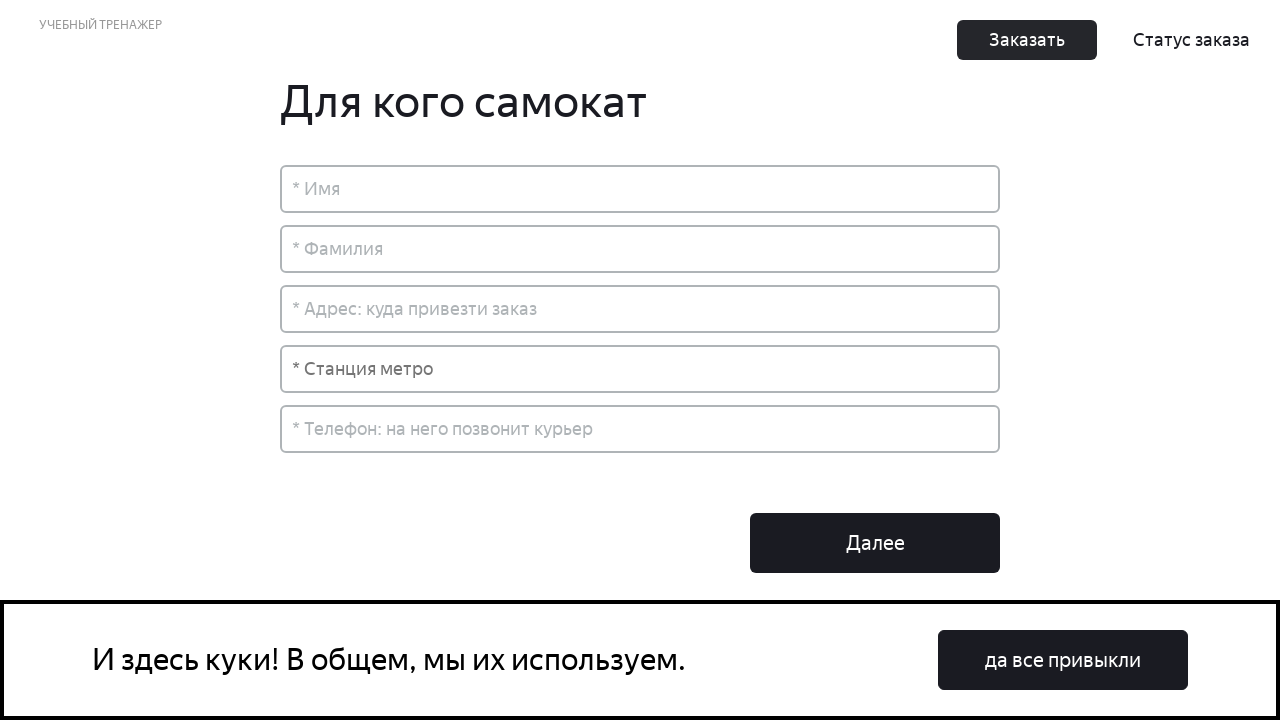

Waited for order page to load
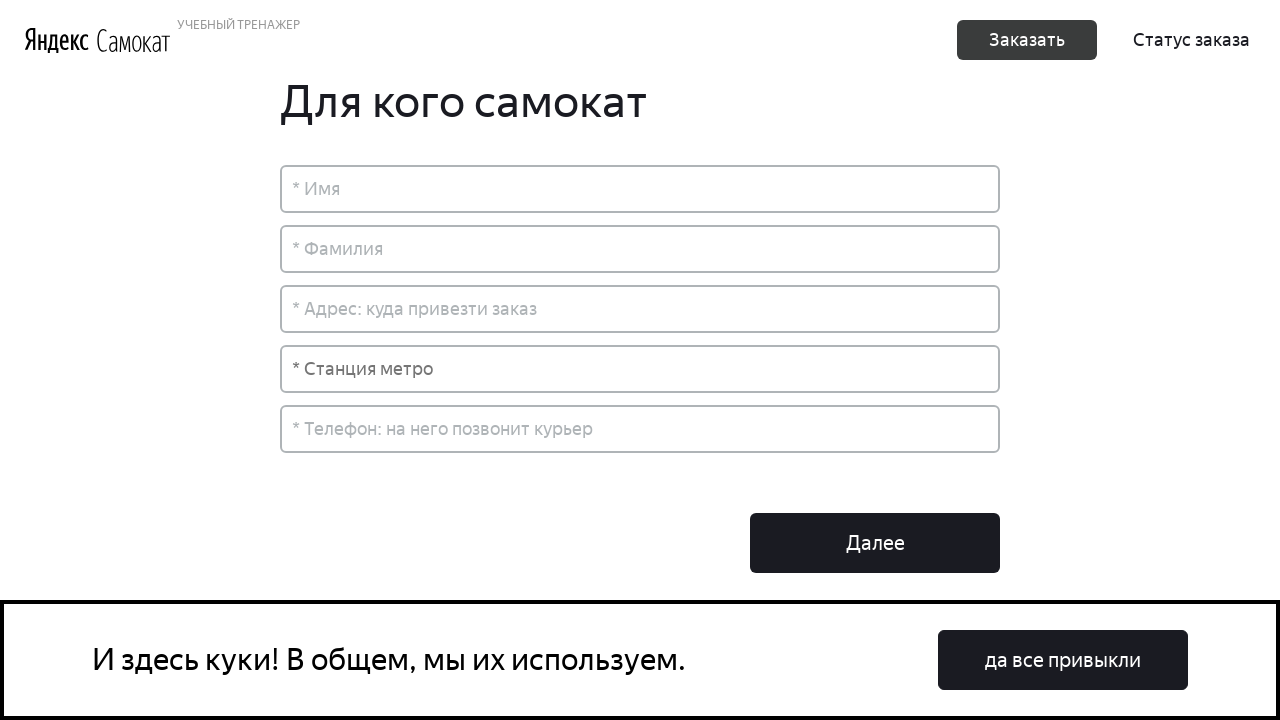

Clicked the logo to return to home page at (97, 40) on img[alt='Scooter'], .Header_Logo__23yGT, header a[href='/']
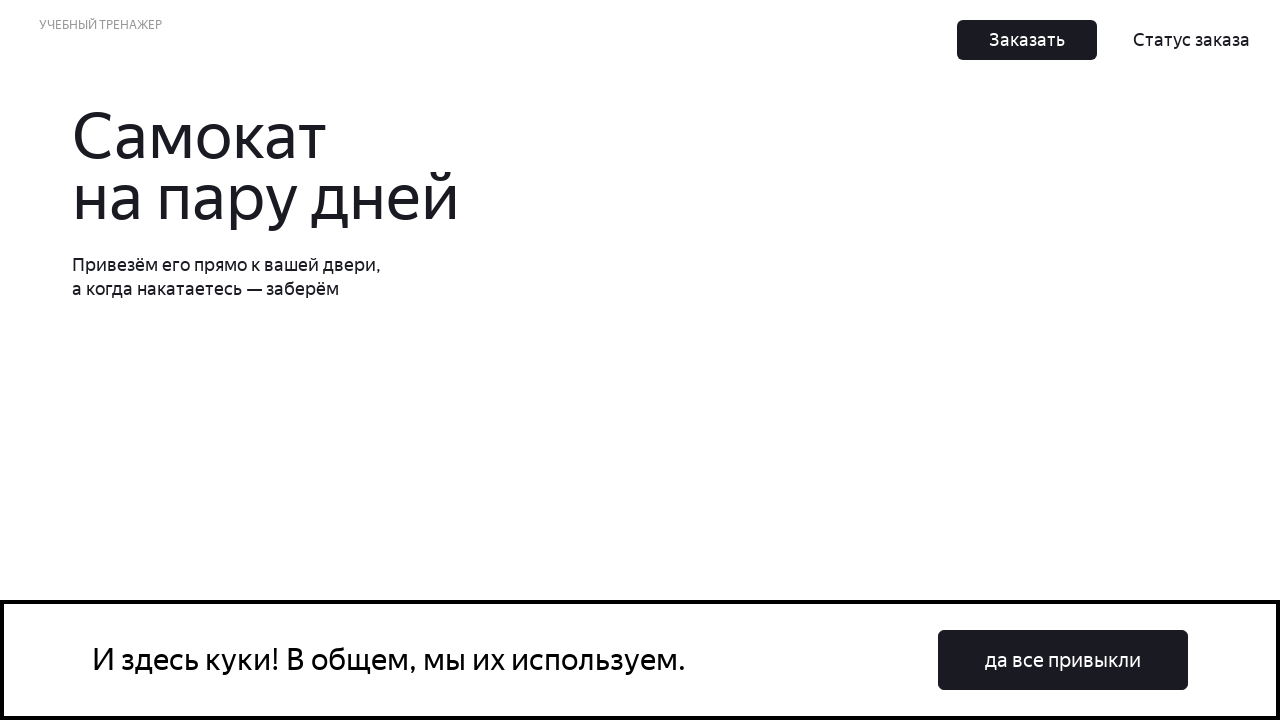

Waited for home page to load after clicking logo
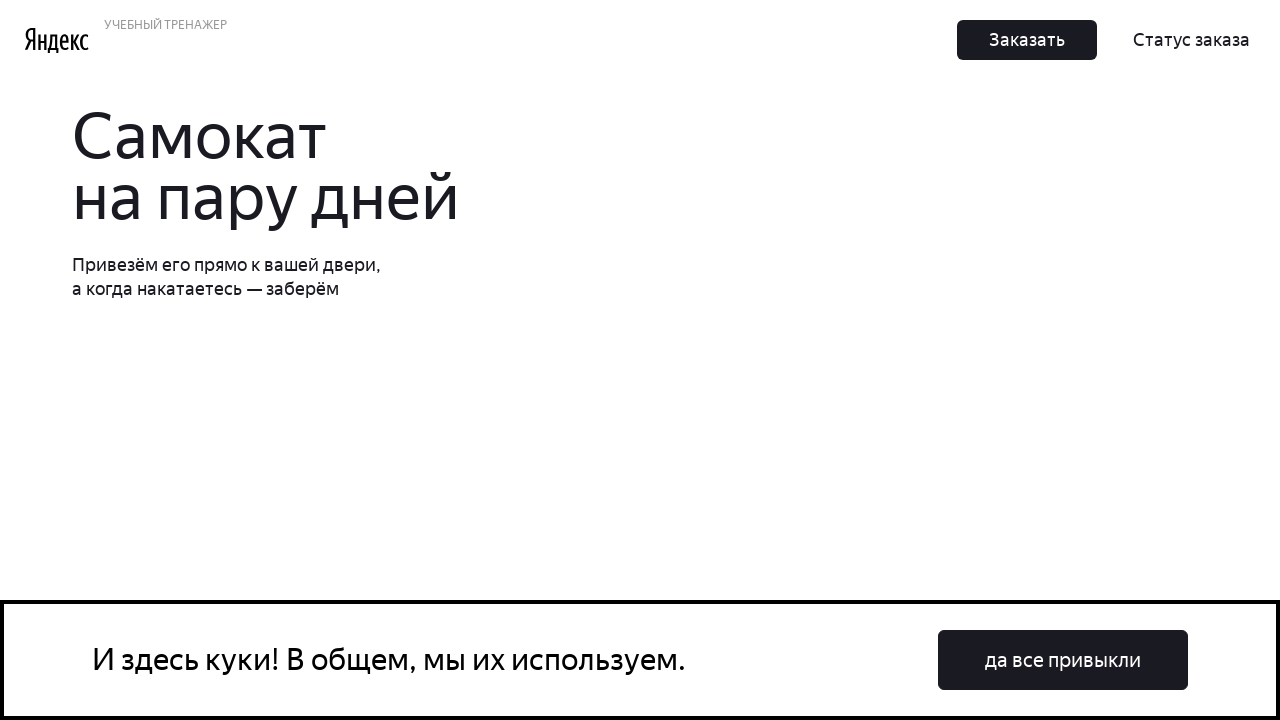

Verified that the current URL is the home page
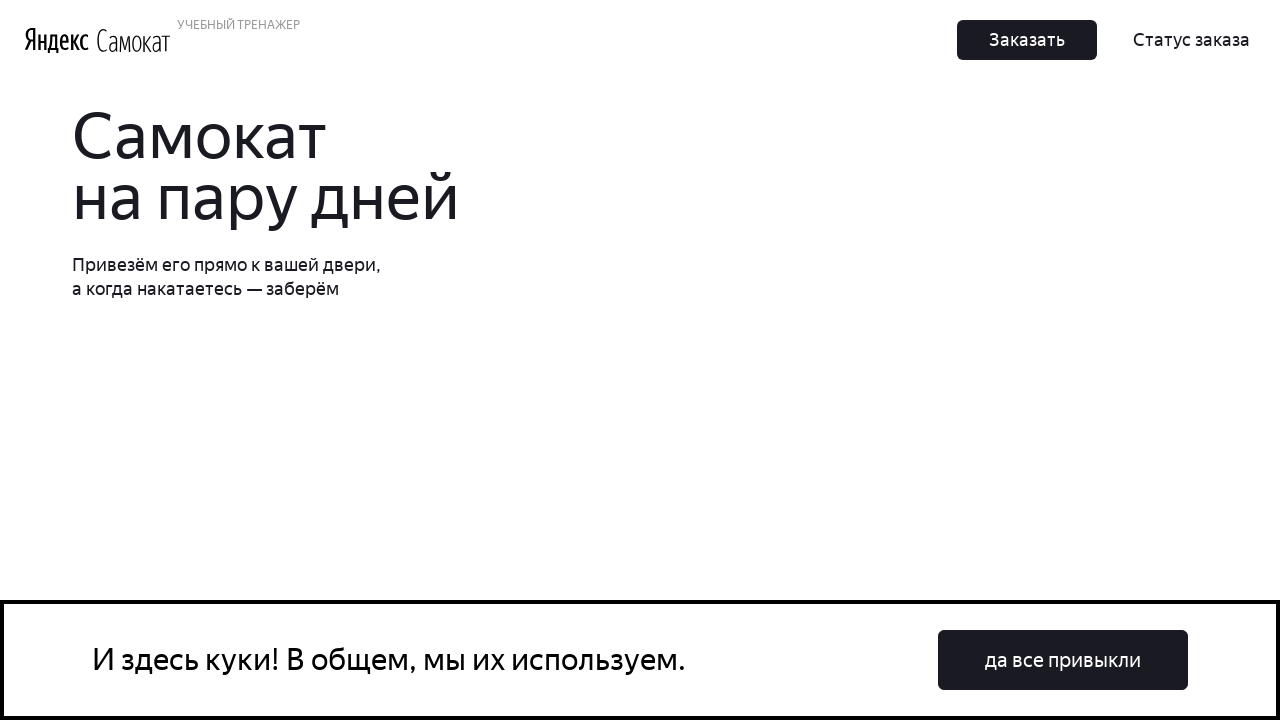

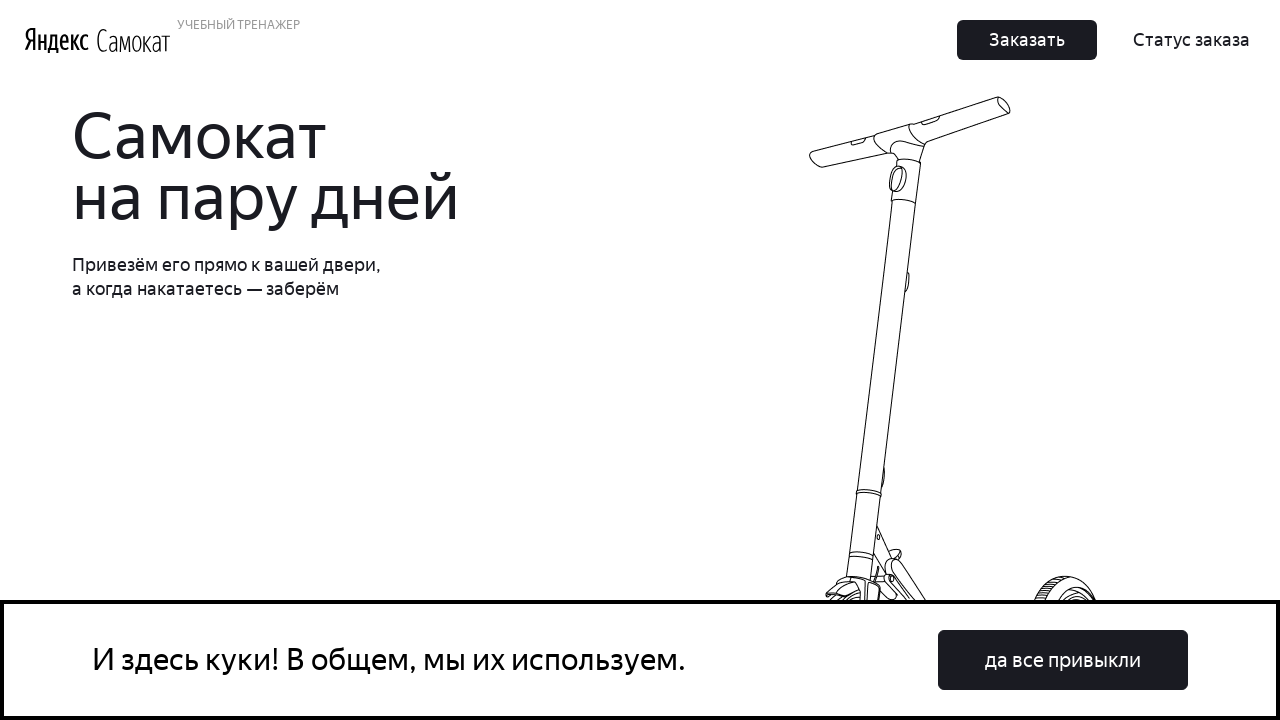